Navigates to the GlobalSQA demo site for frames and windows testing, then clicks the "Click Here" link to test tab/window switching functionality.

Starting URL: https://www.globalsqa.com/demo-site/frames-and-windows/

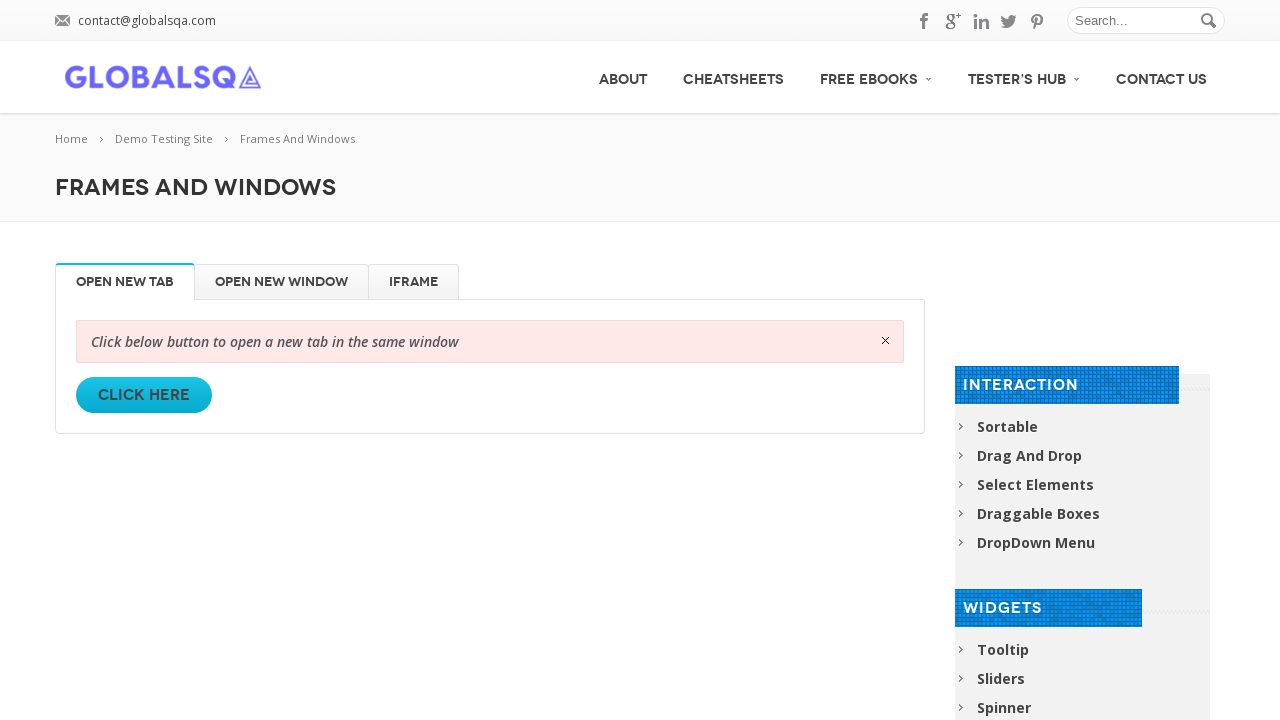

Set viewport size to 1920x1080
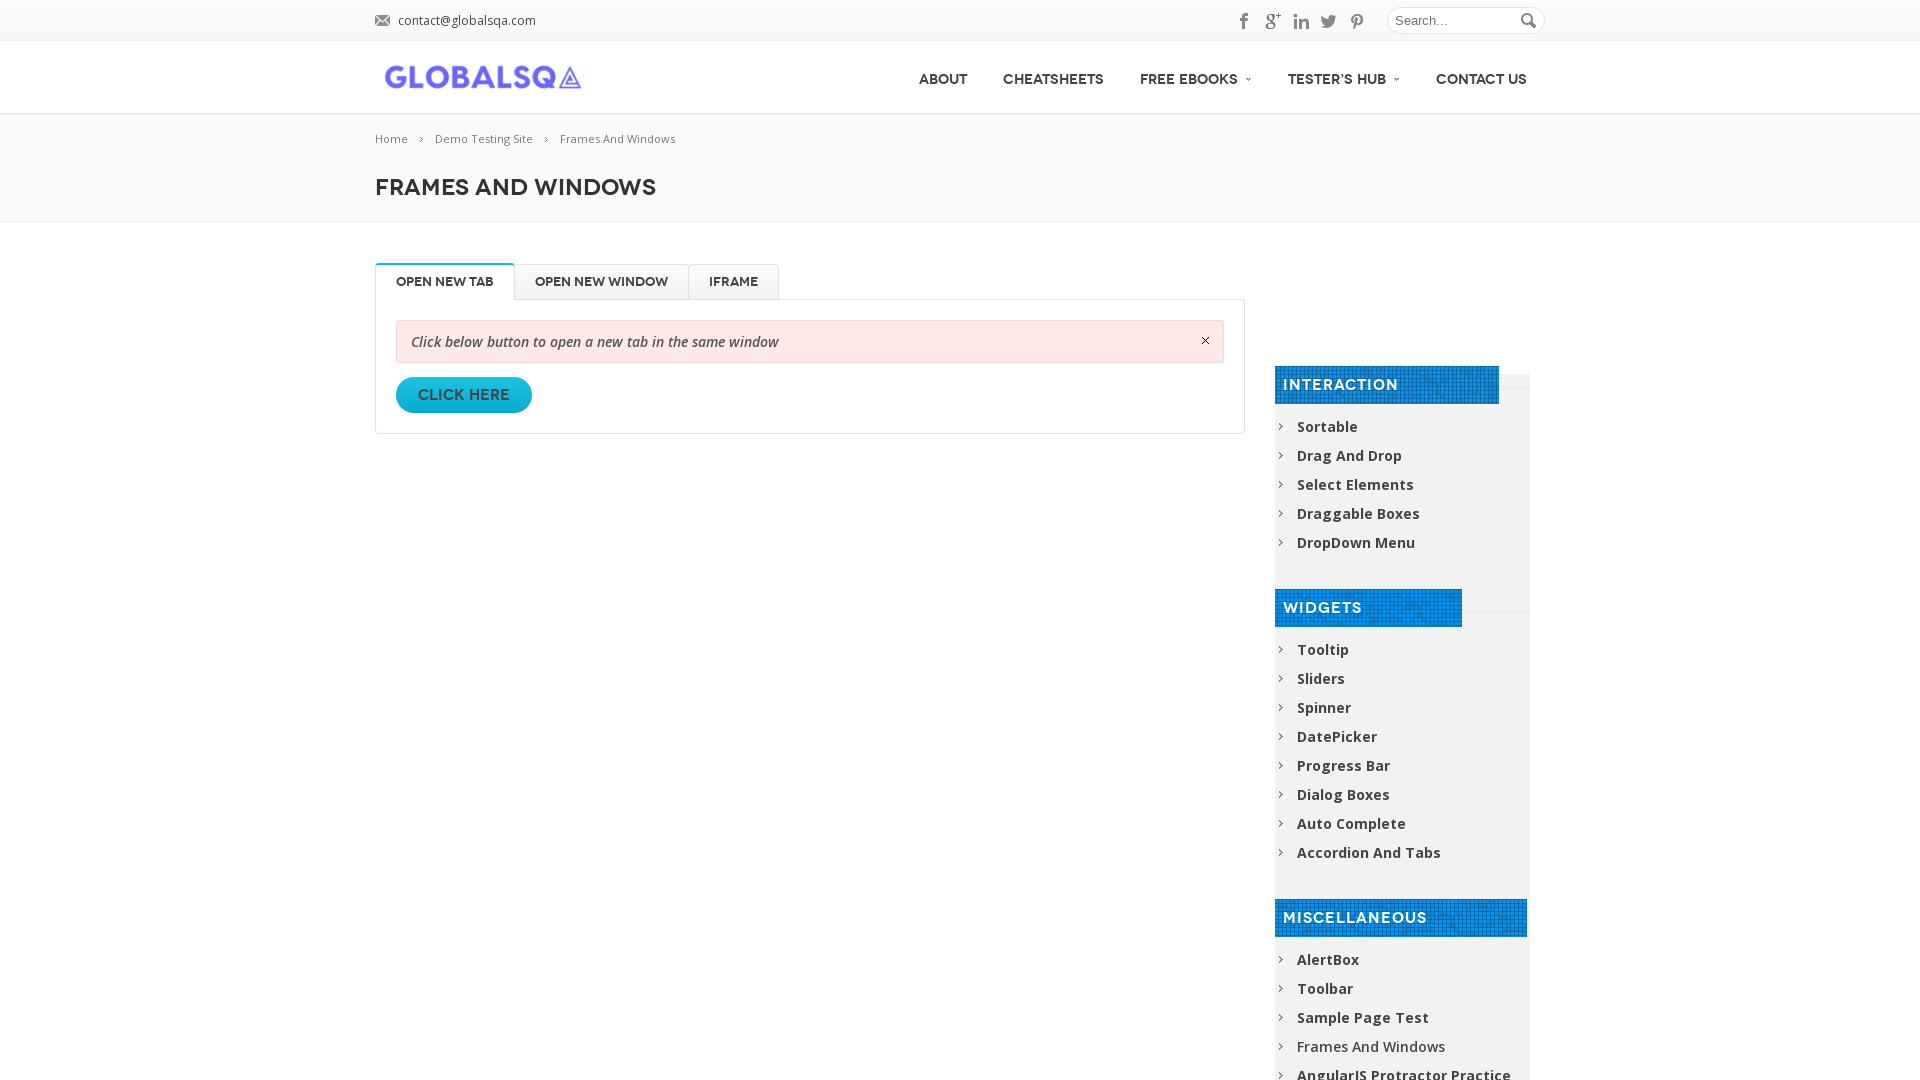

Waited 1 second for page to load
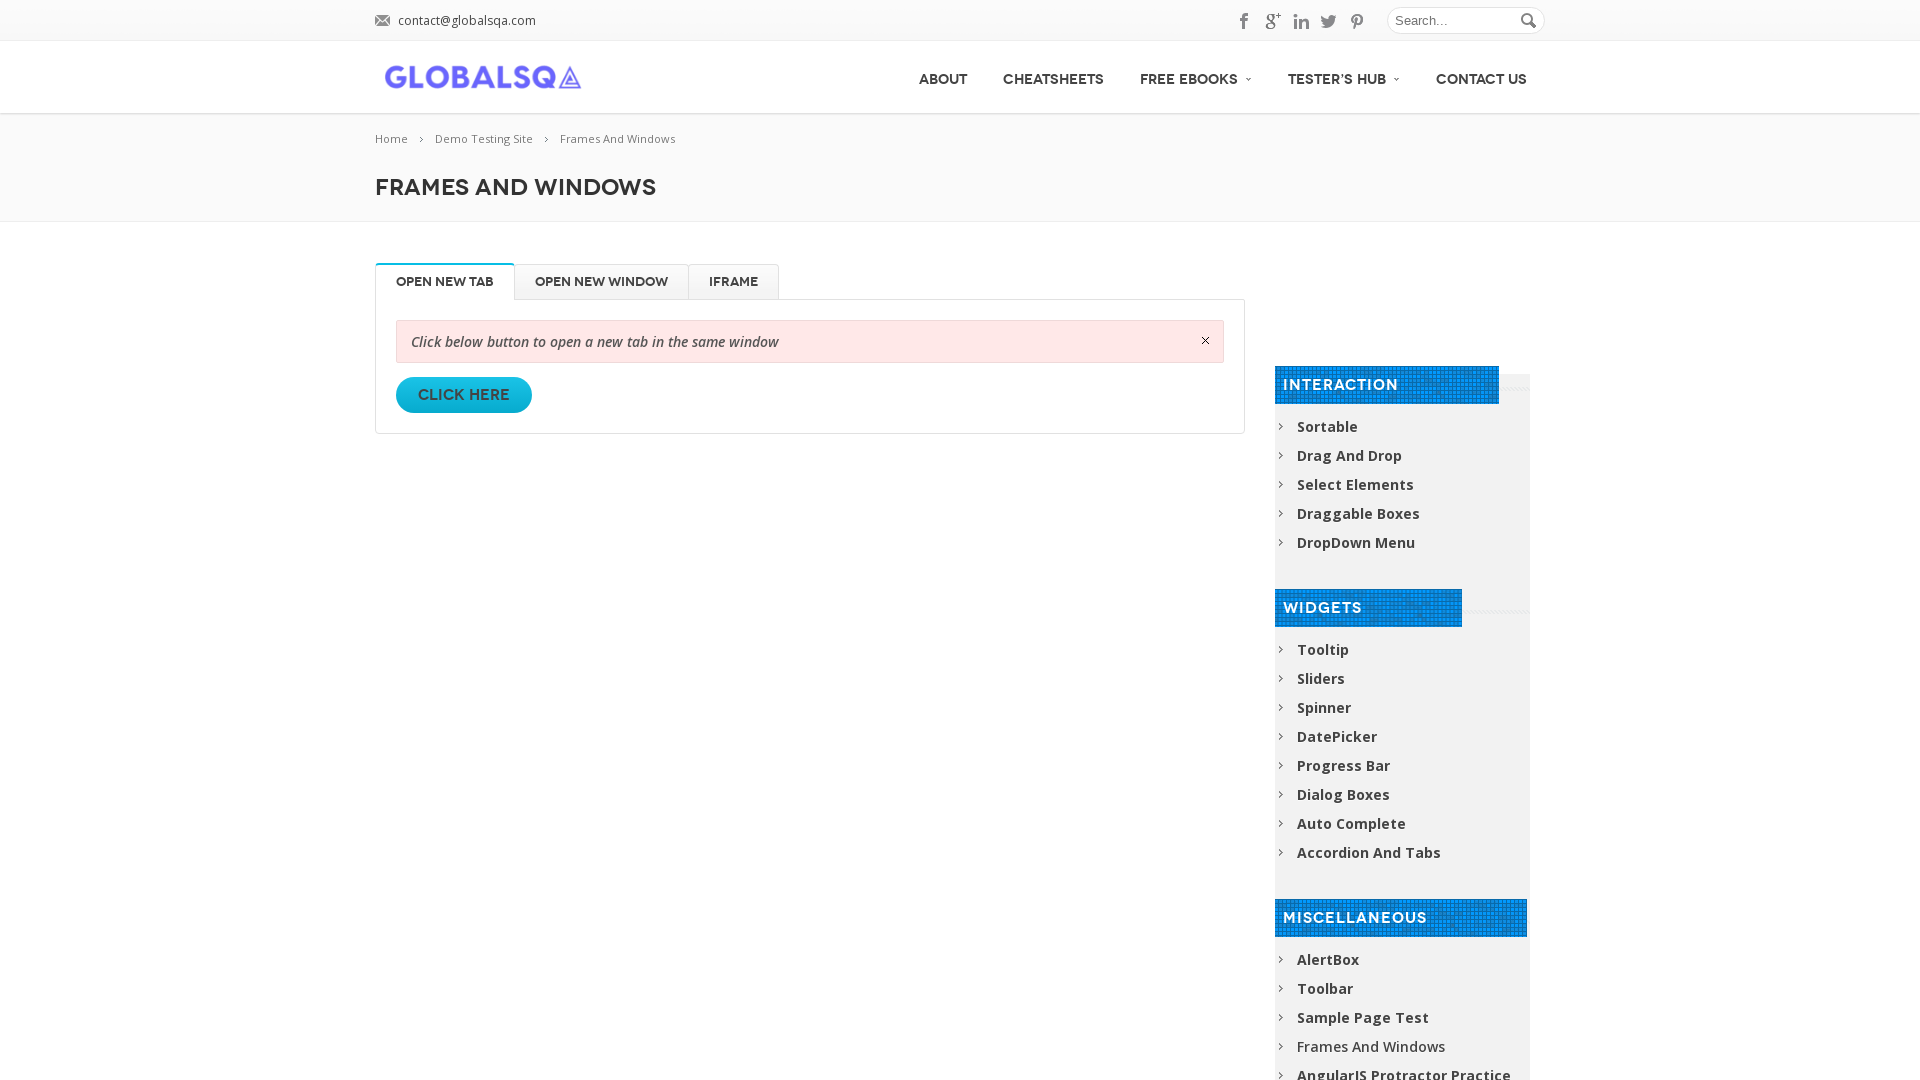

Clicked the 'Click Here' link to test tab/window switching at (464, 395) on text=Click Here
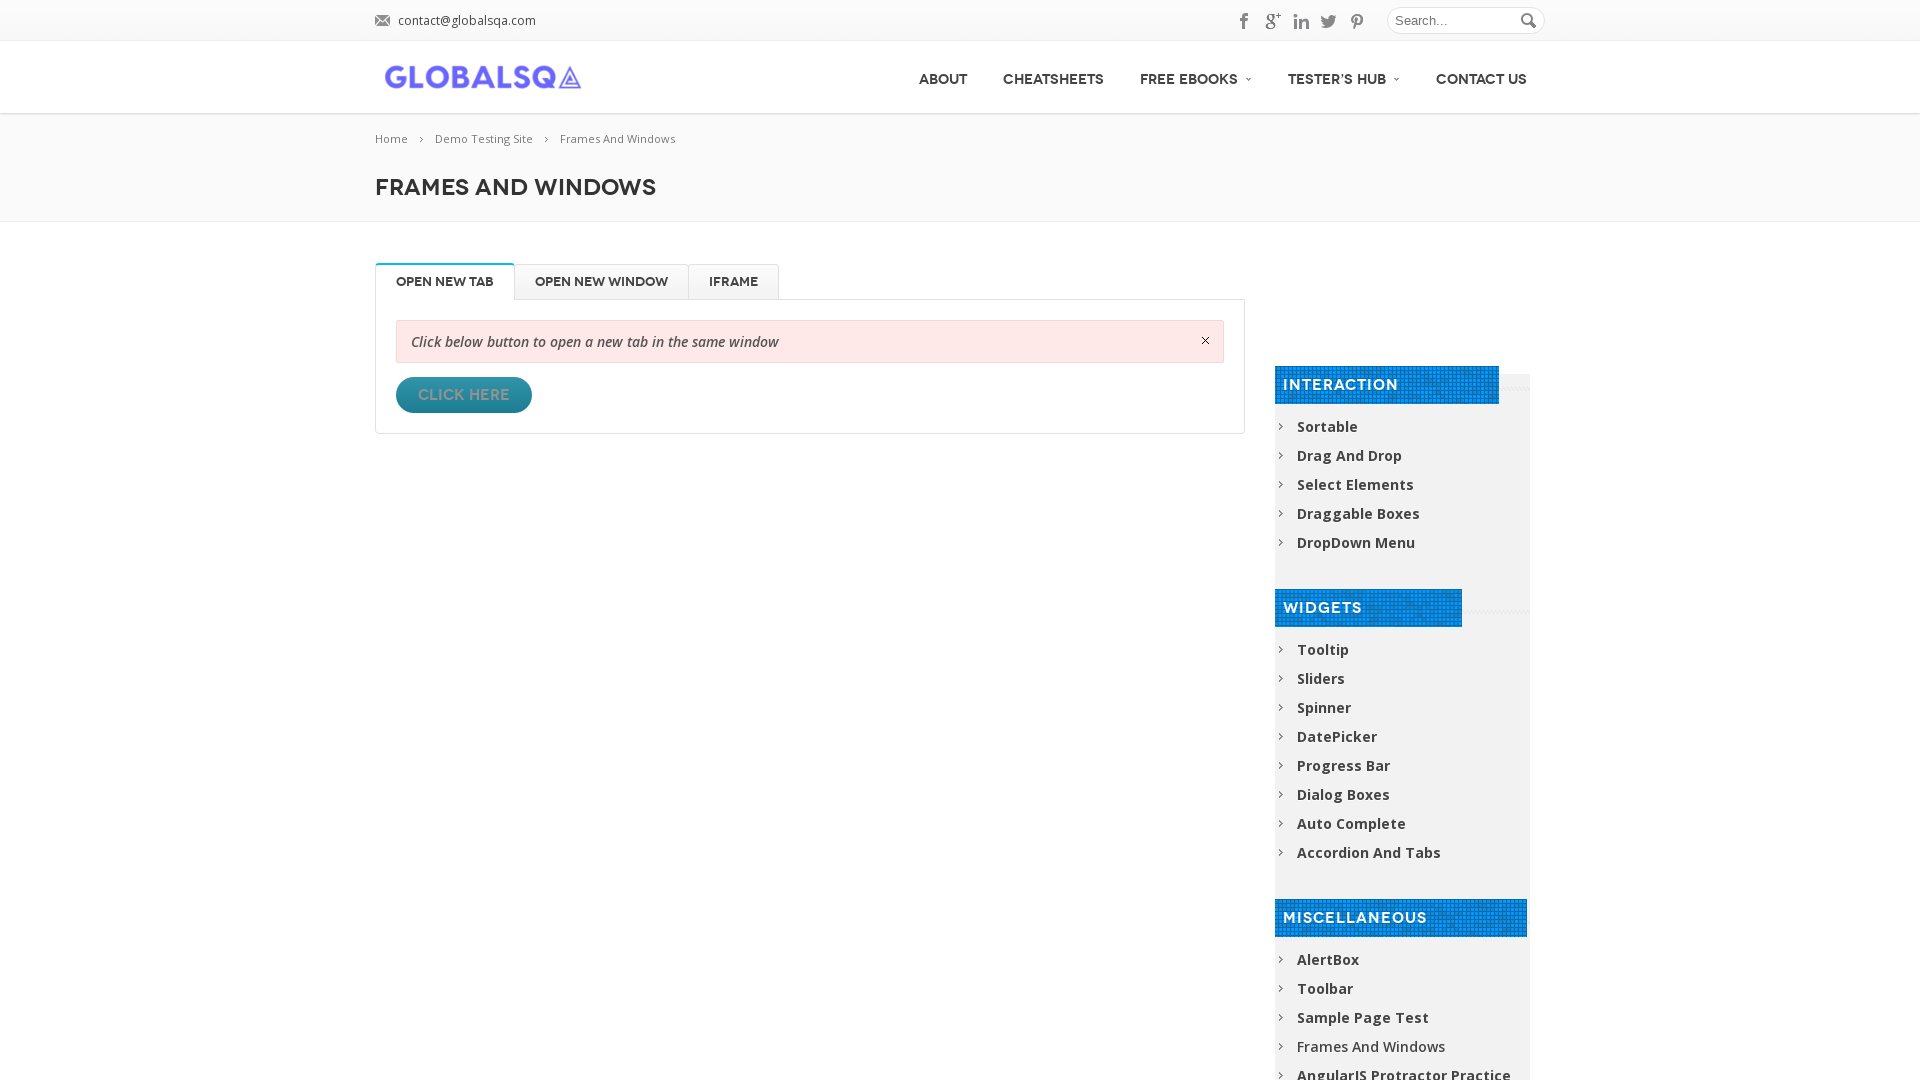

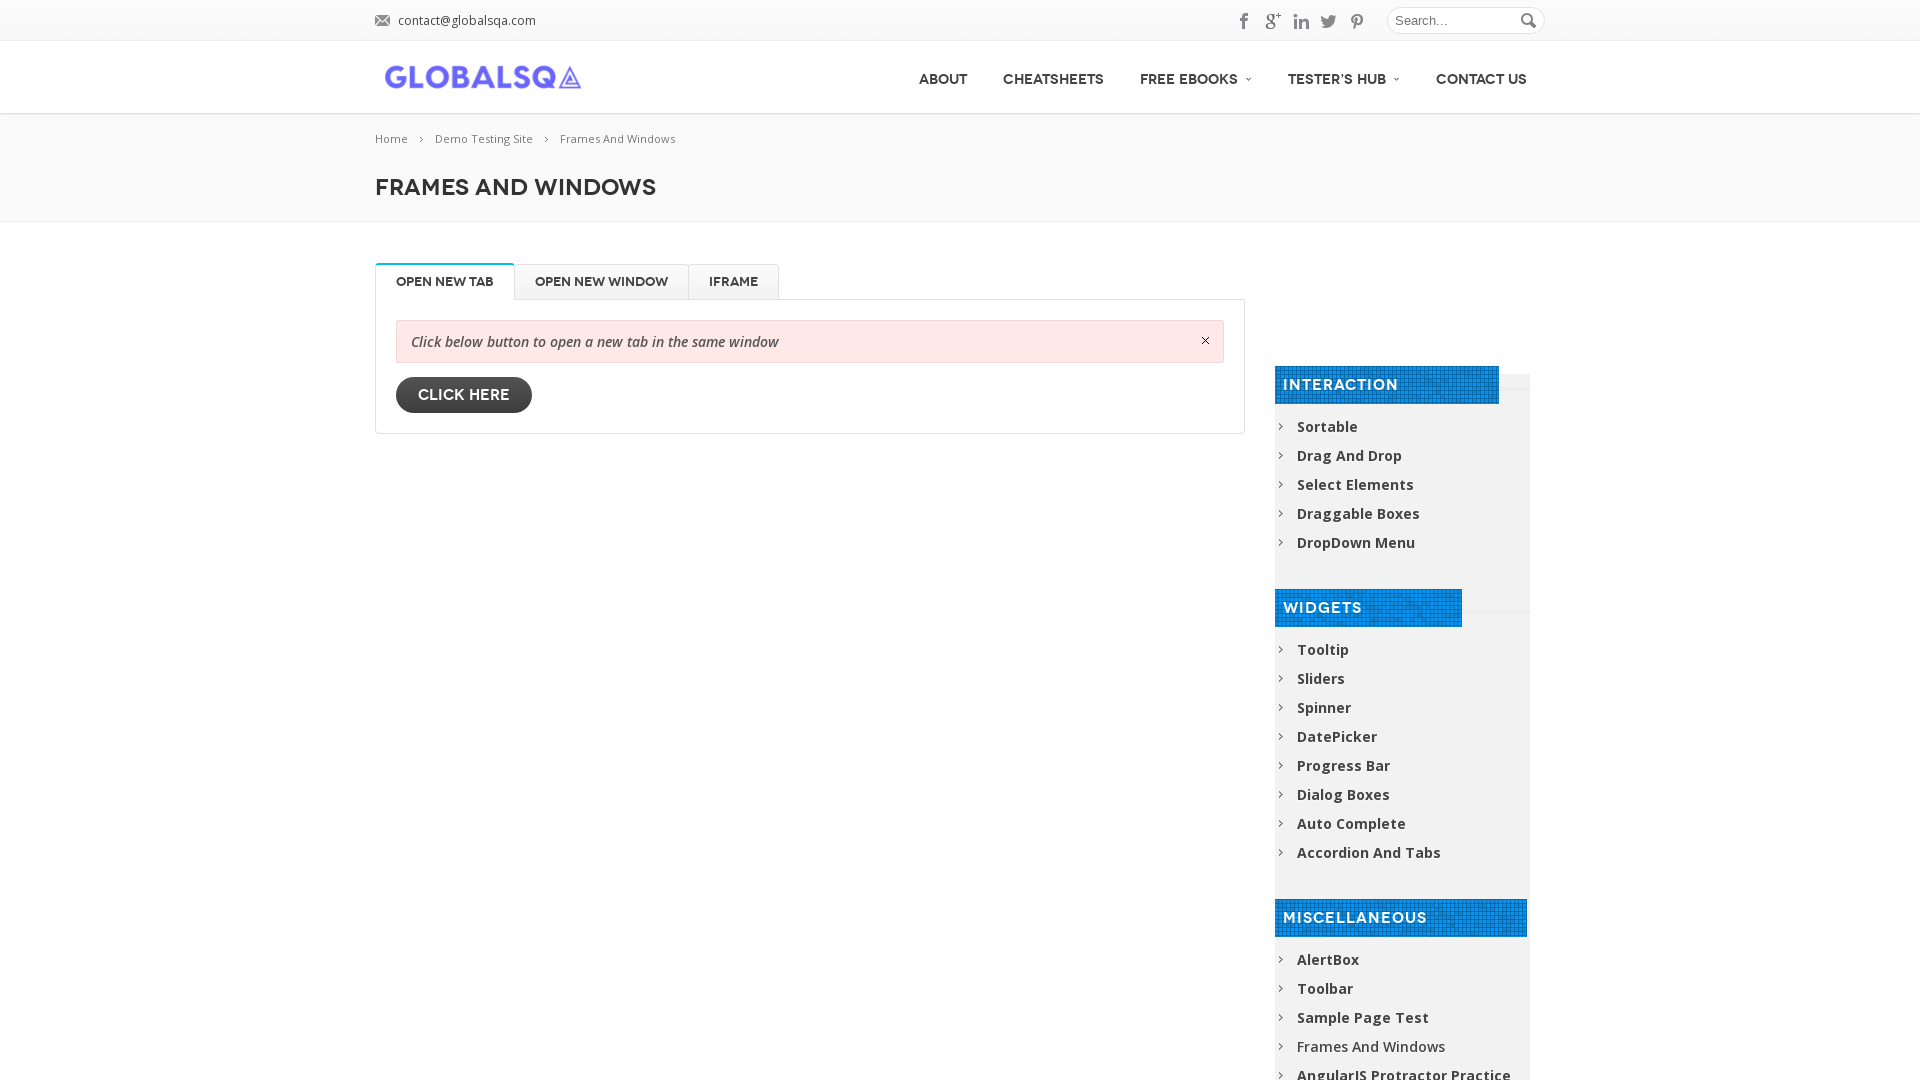